Fills out the contact form with name, email, phone, and industry fields, then accepts the privacy policy

Starting URL: https://itigris.com/contact-us

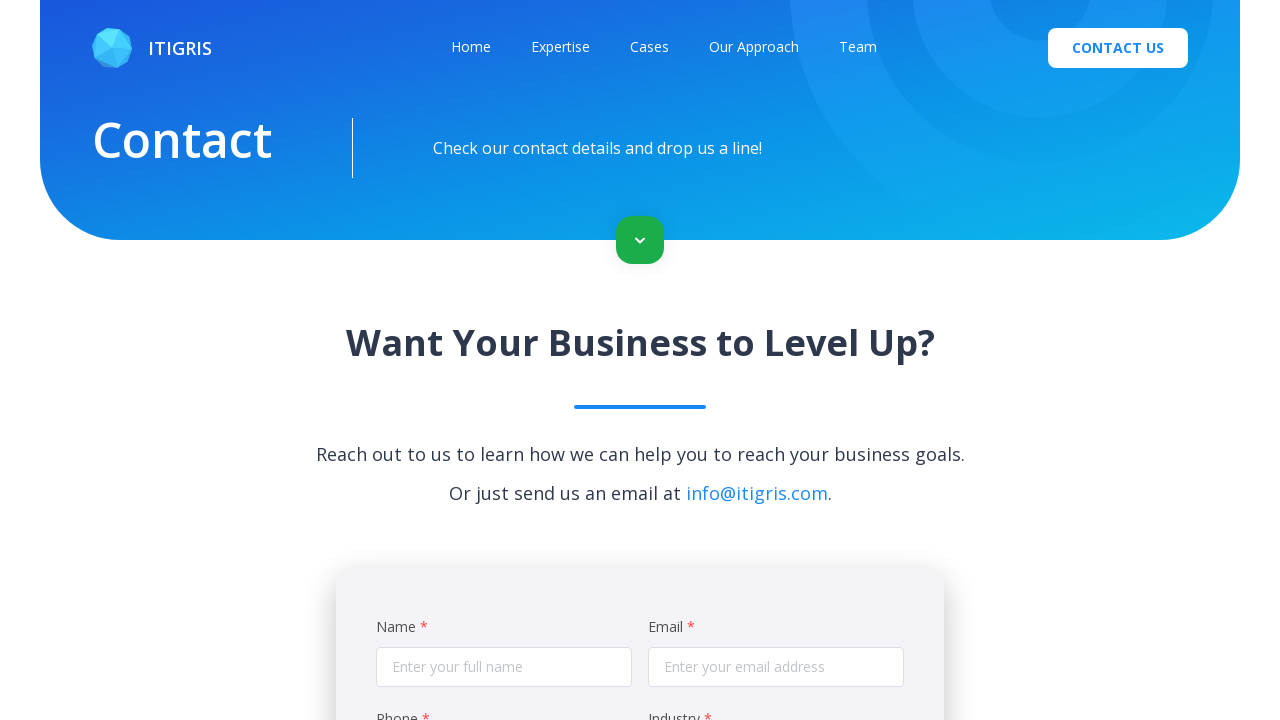

Filled full name field with 'John Smith' on input[placeholder='Enter your full name']
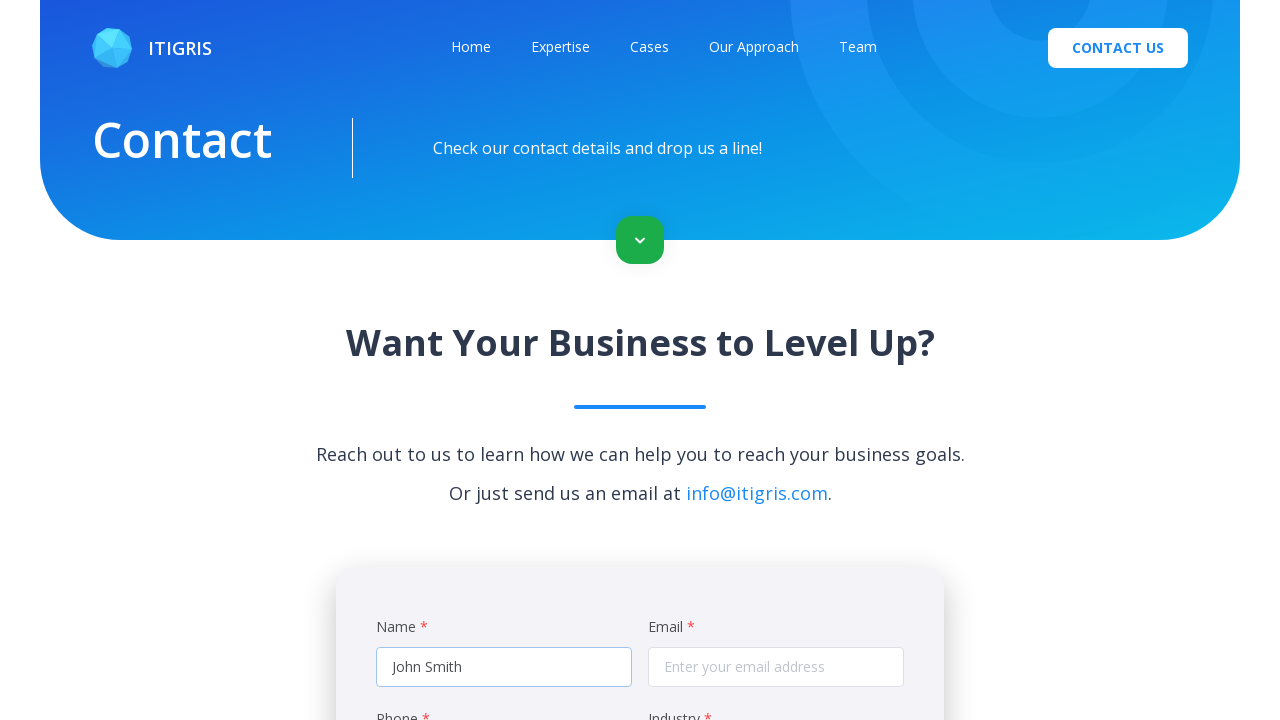

Filled email address field with 'john.smith@example.com' on input[placeholder='Enter your email address']
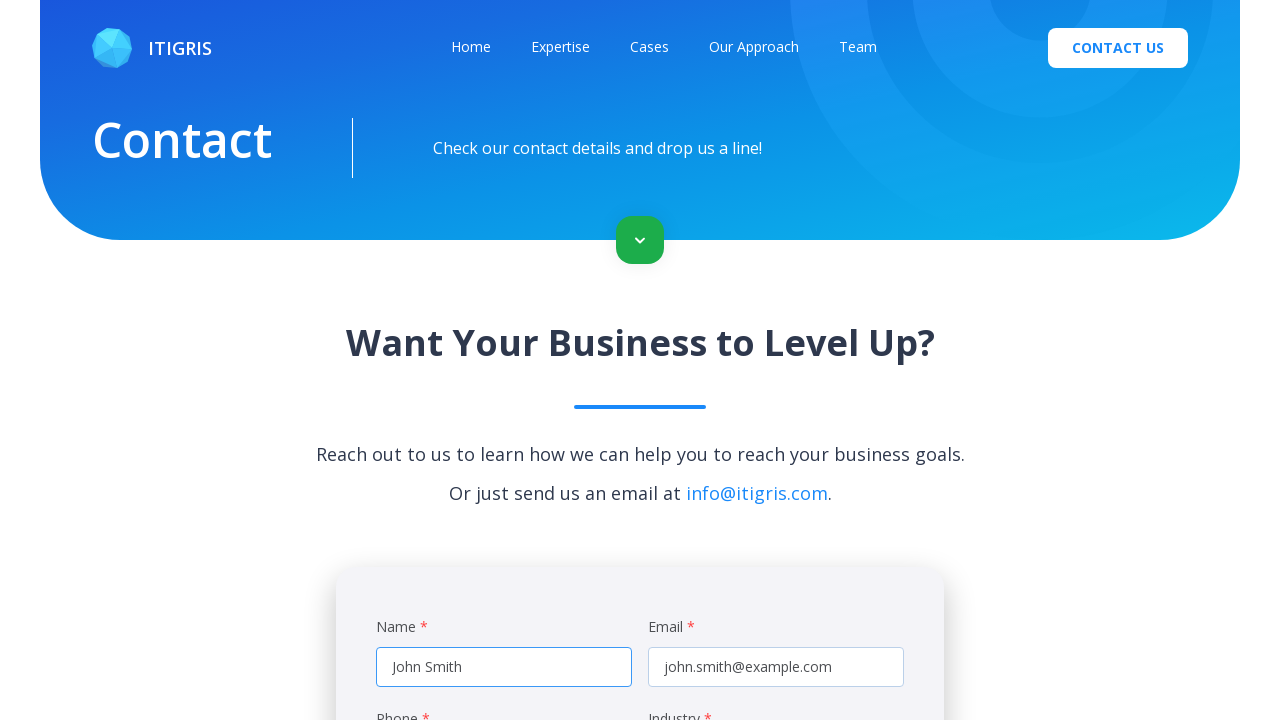

Filled phone number field with '+15551234567' on input[placeholder='Enter your phone number']
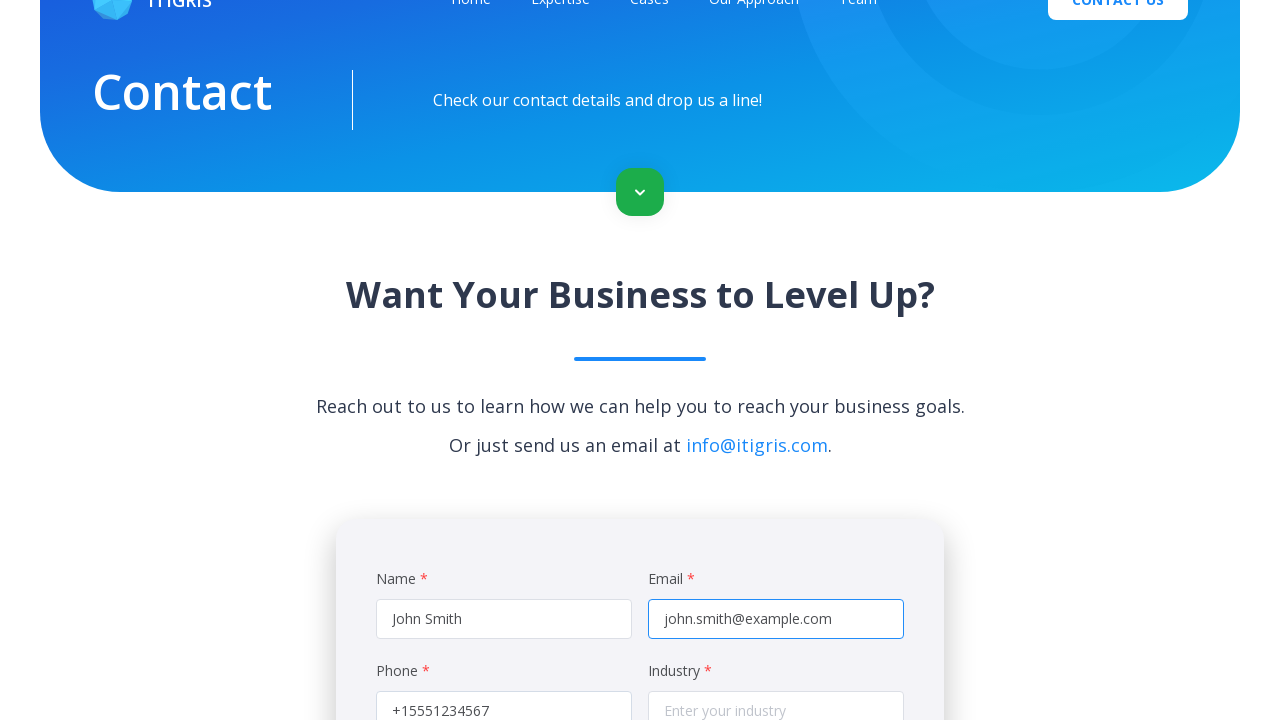

Filled industry field with 'Software Development' on input[placeholder='Enter your industry']
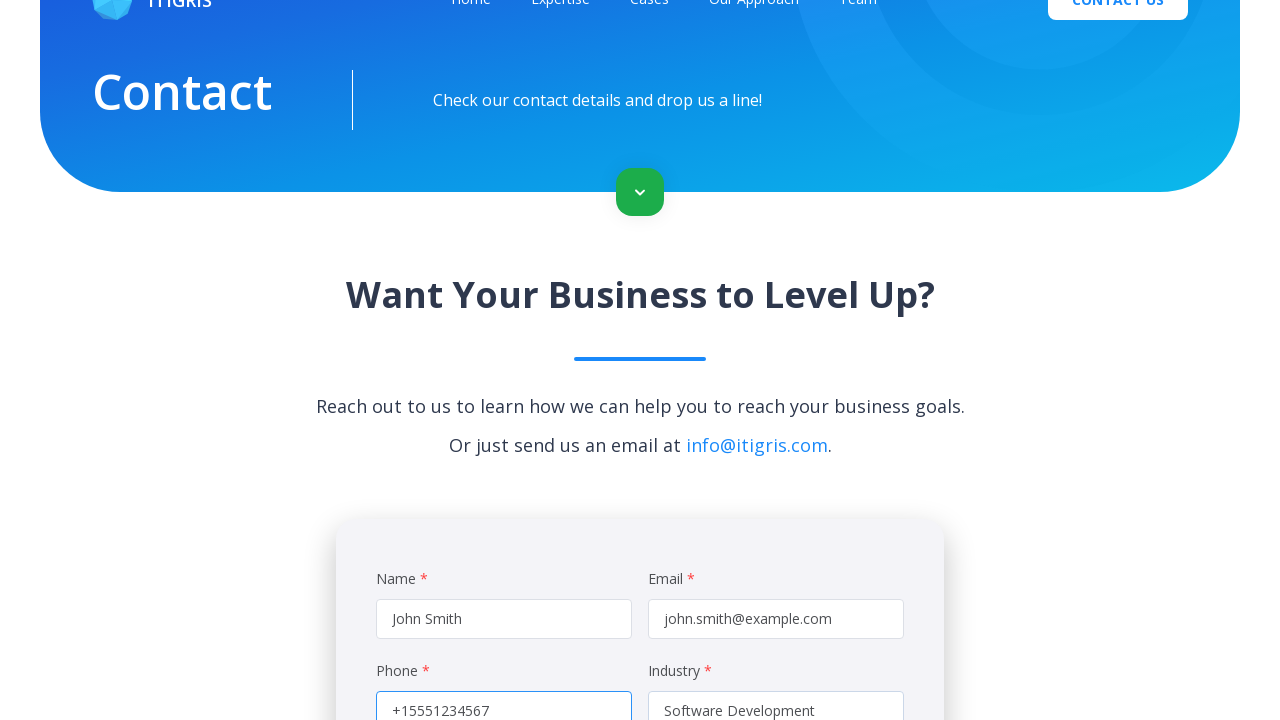

Accepted privacy policy by clicking the last checkbox at (655, 441) on span.el-checkbox__inner >> nth=-1
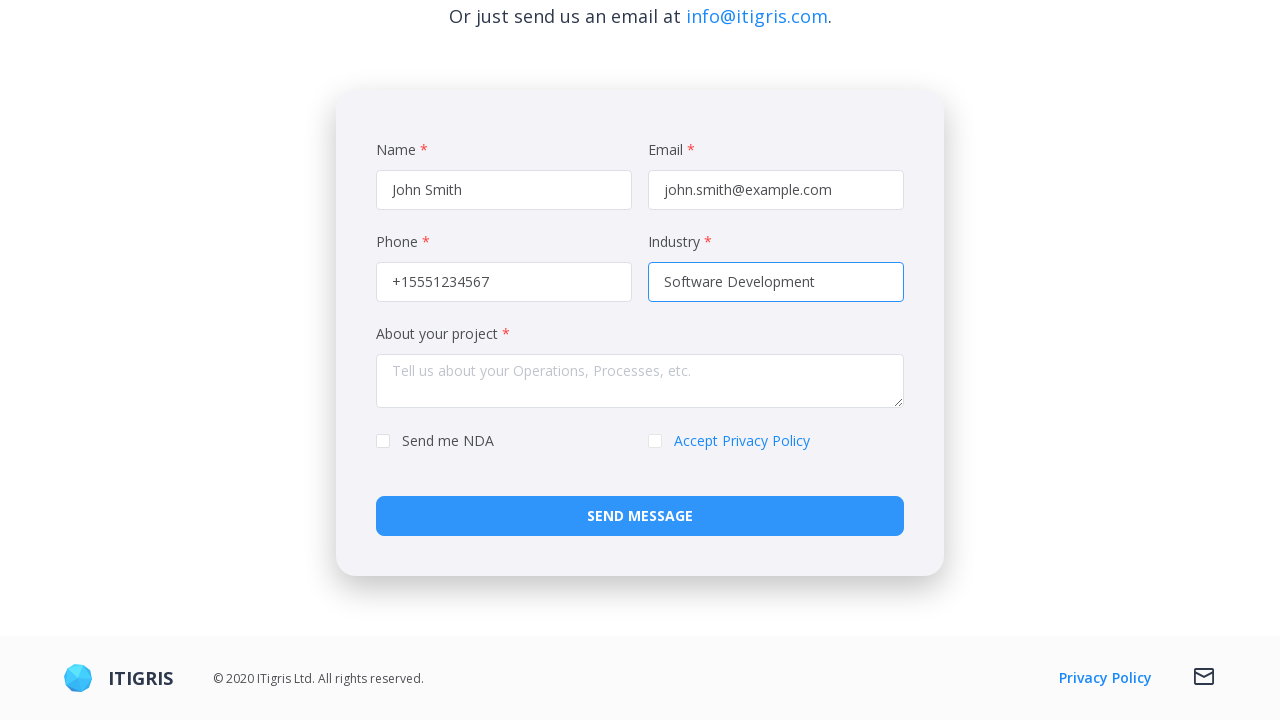

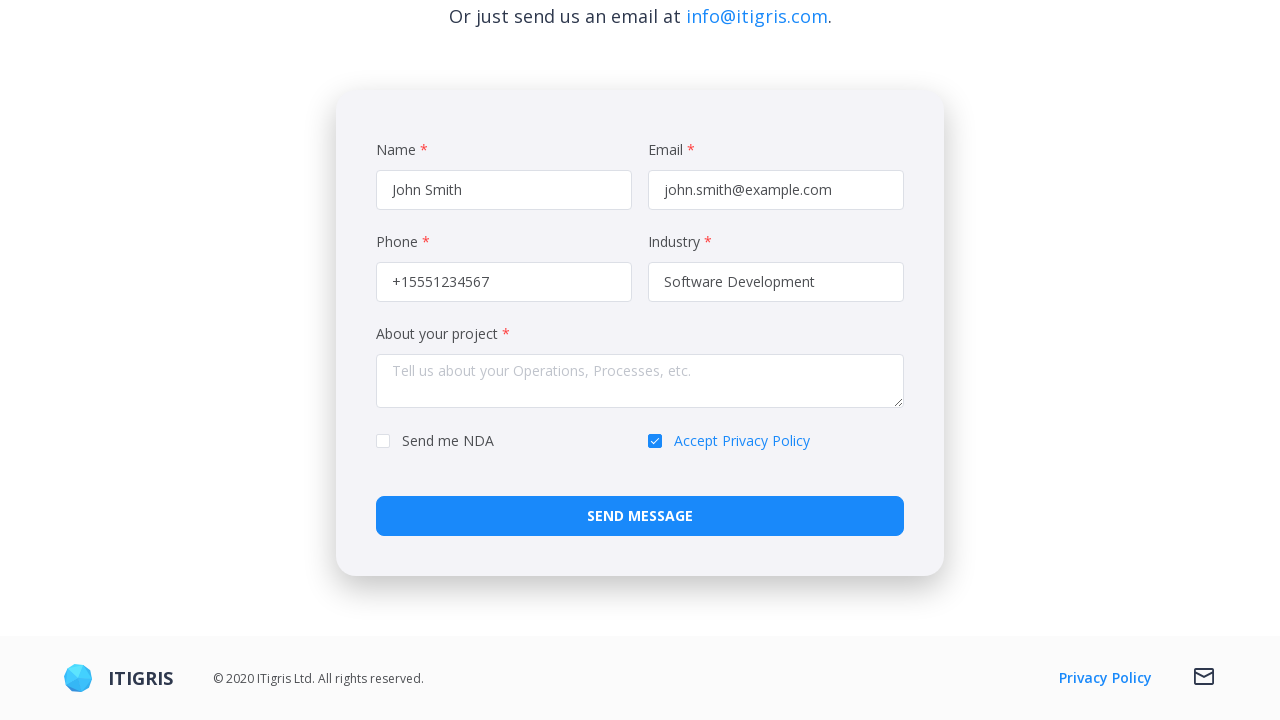